Tests browser window switching by opening a new window, switching to it to verify content, then switching back to the original window

Starting URL: http://the-internet.herokuapp.com/windows

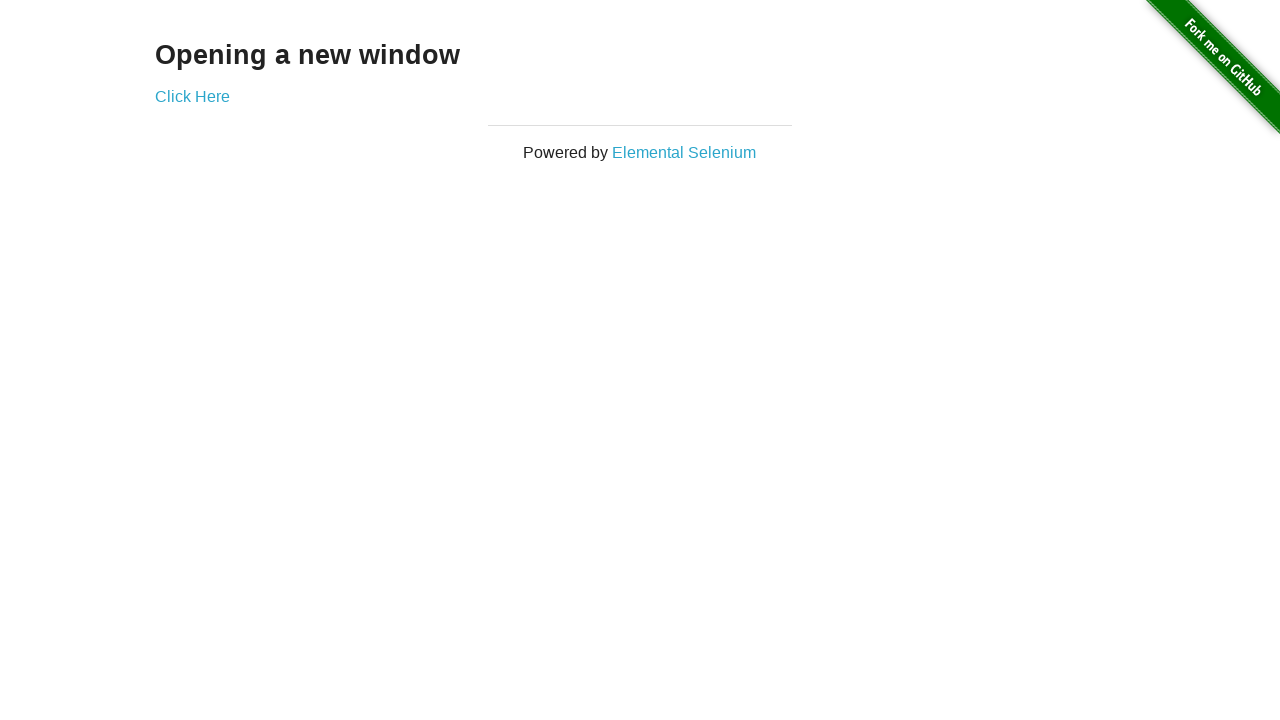

Clicked 'Click Here' link to open new window at (192, 96) on a:text('Click Here')
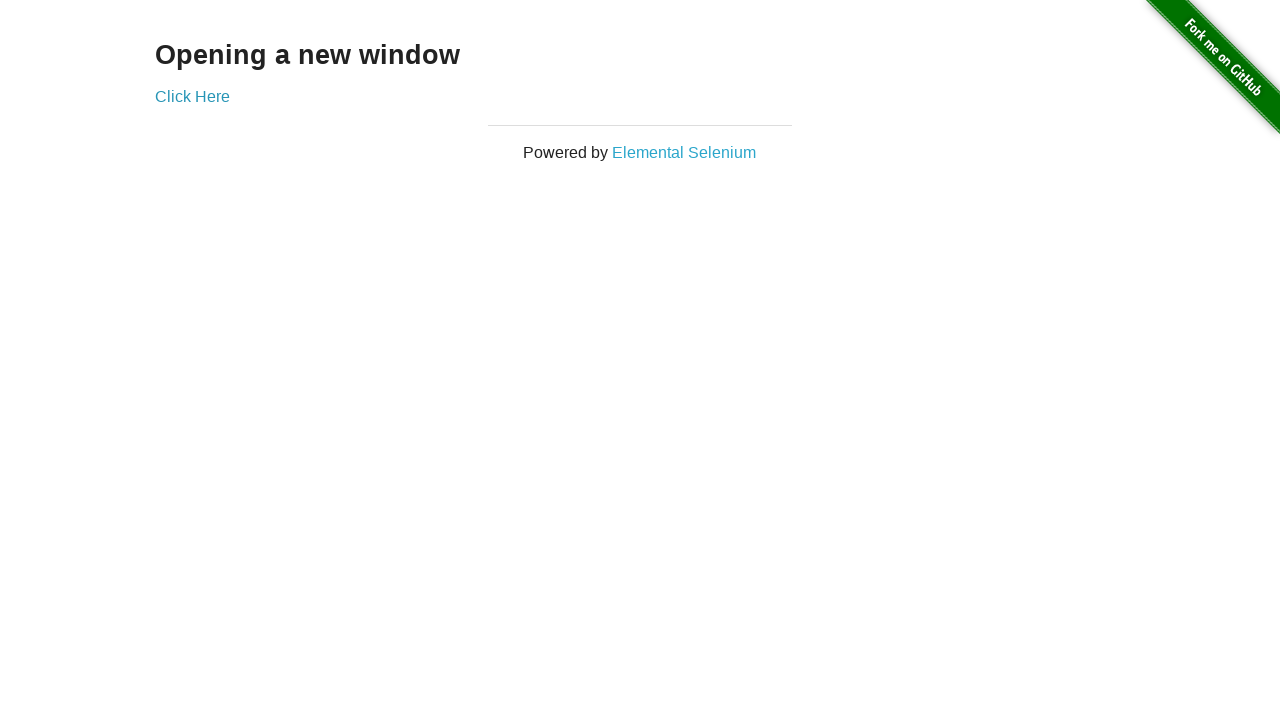

New window opened and captured
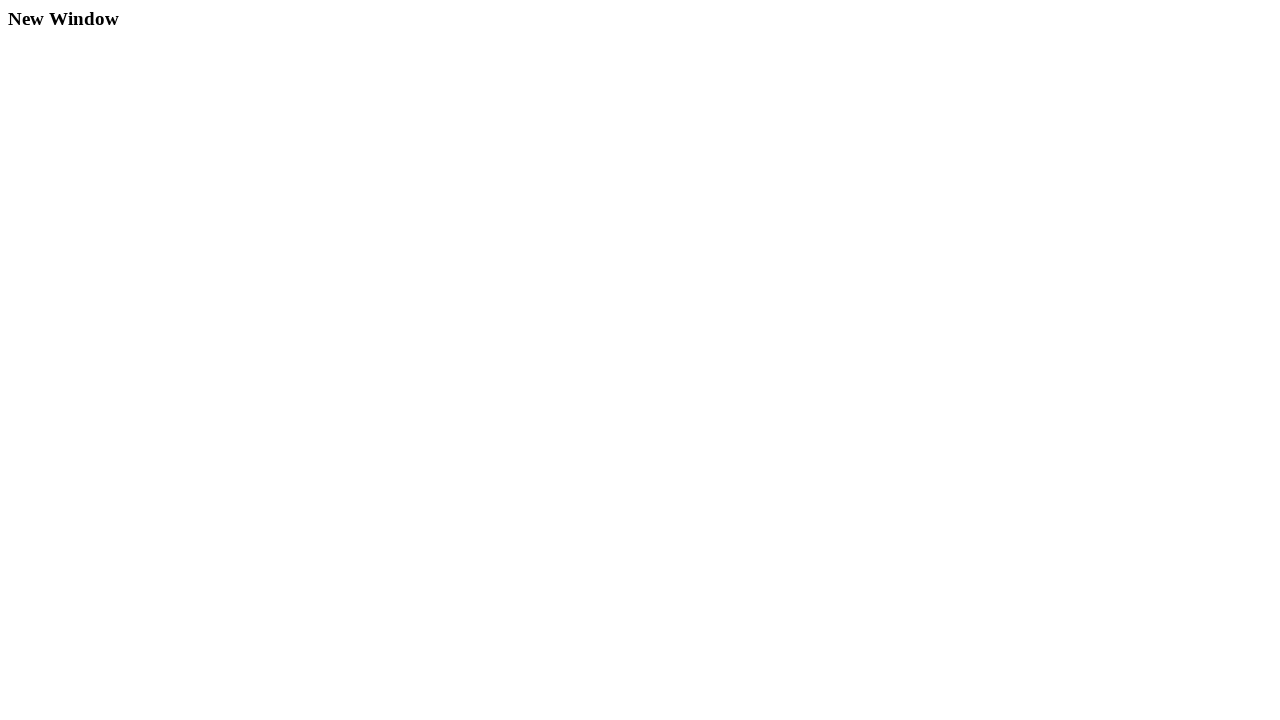

Retrieved text from new window: 'New Window'
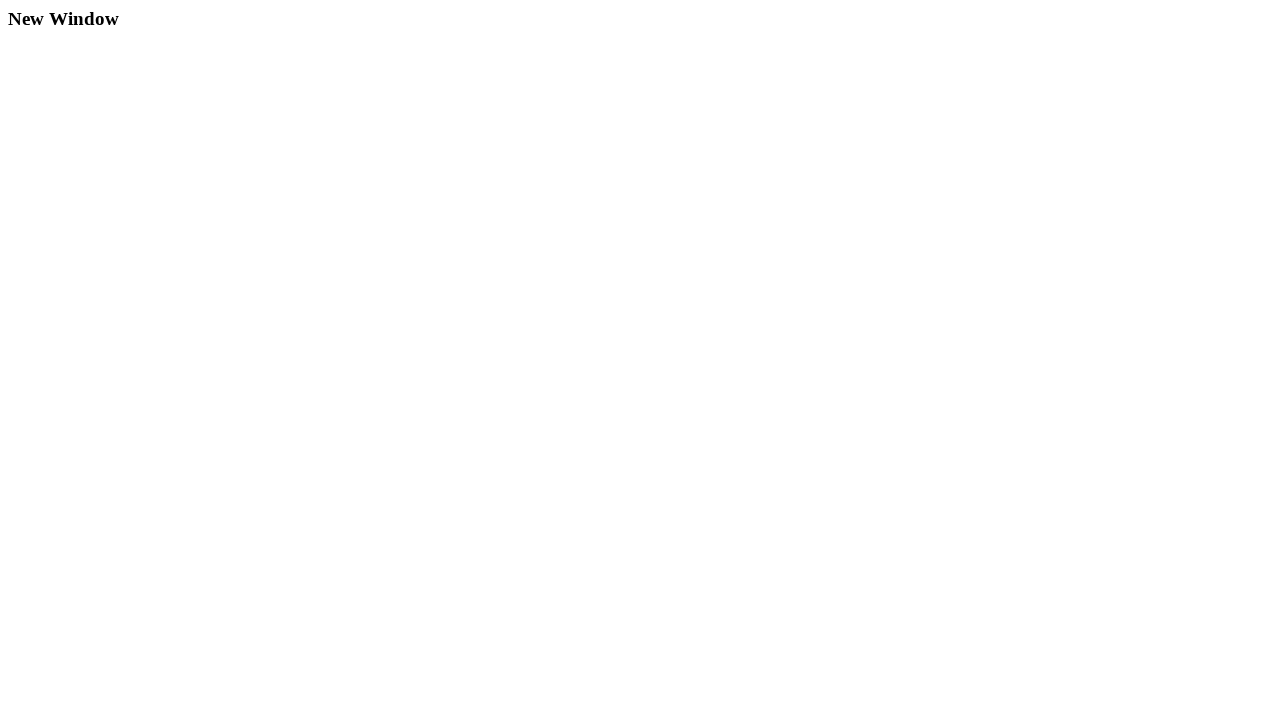

Retrieved text from original window: 'Opening a new window'
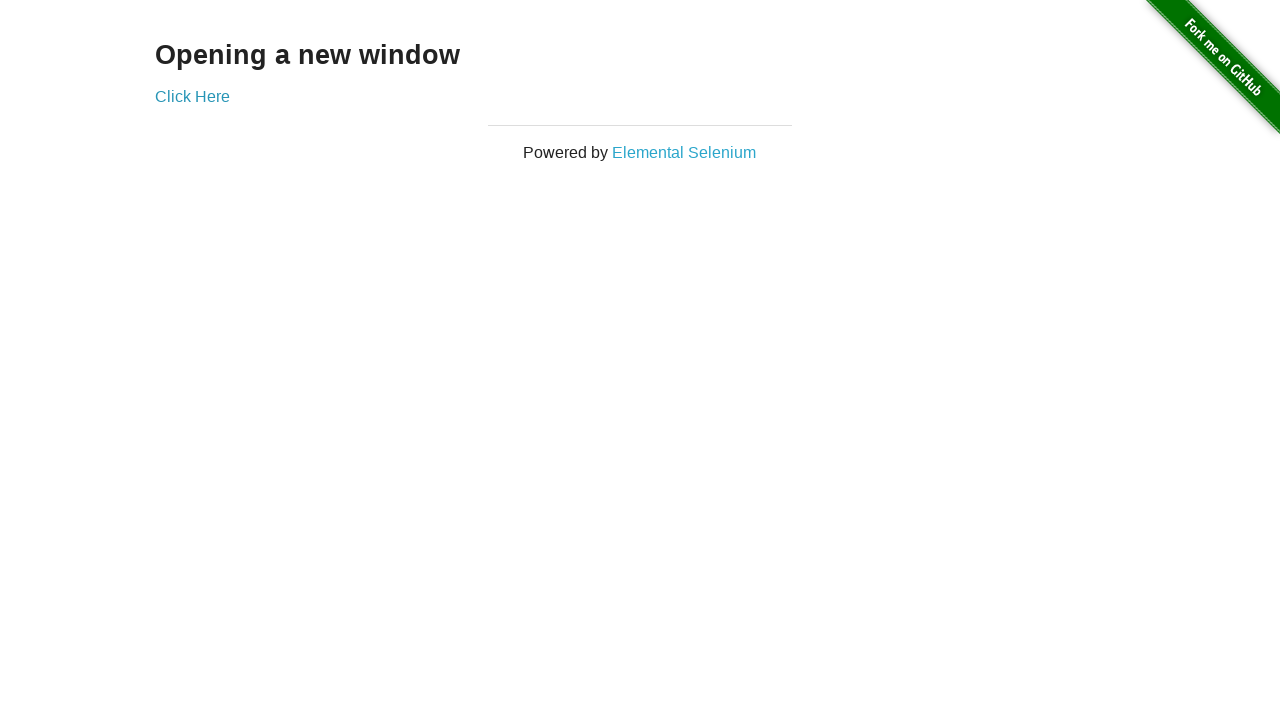

Closed the new window
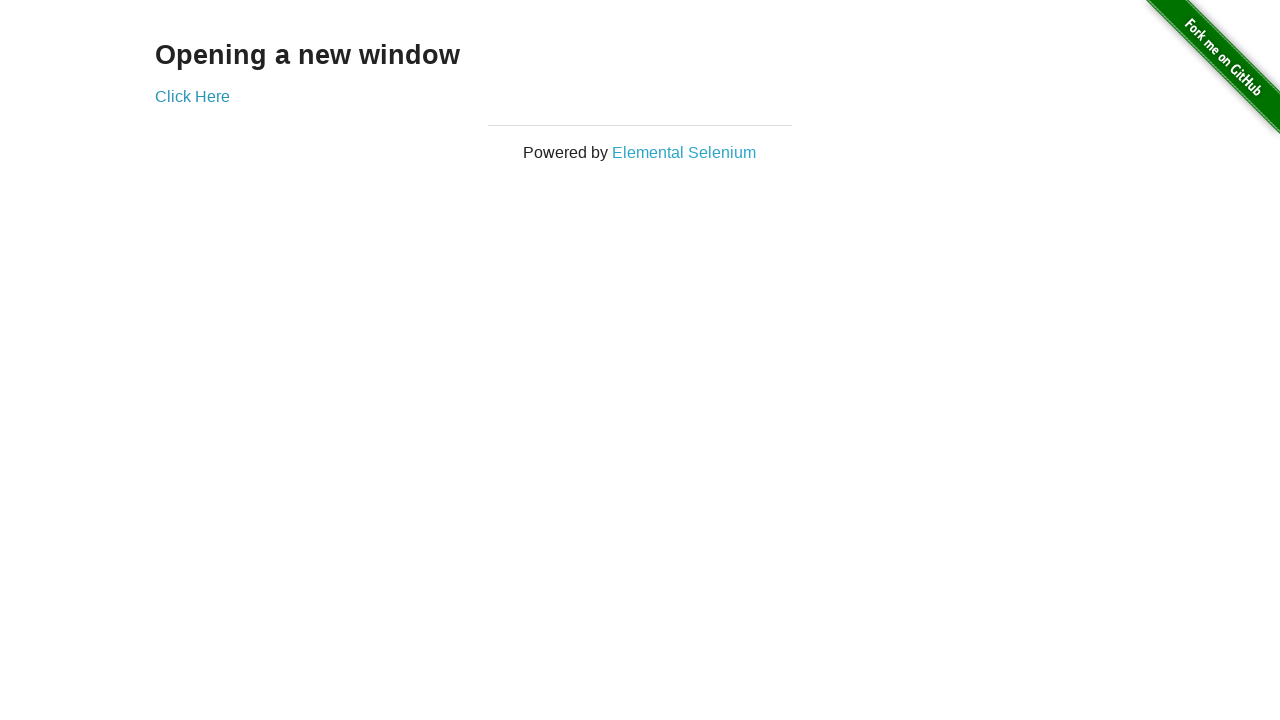

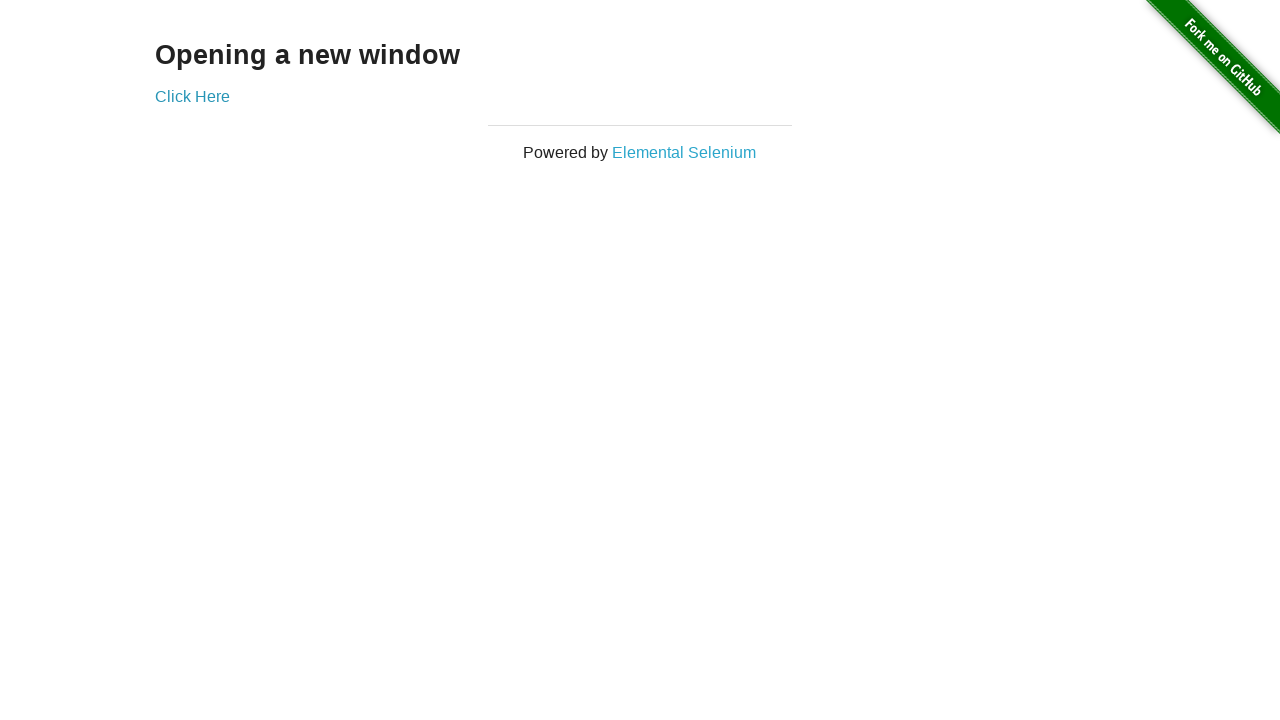